Tests drag and drop functionality by dragging an element to a drop target and verifying the text changes from "Drop here" to "Dropped!"

Starting URL: https://jqueryui.com/resources/demos/droppable/default.html

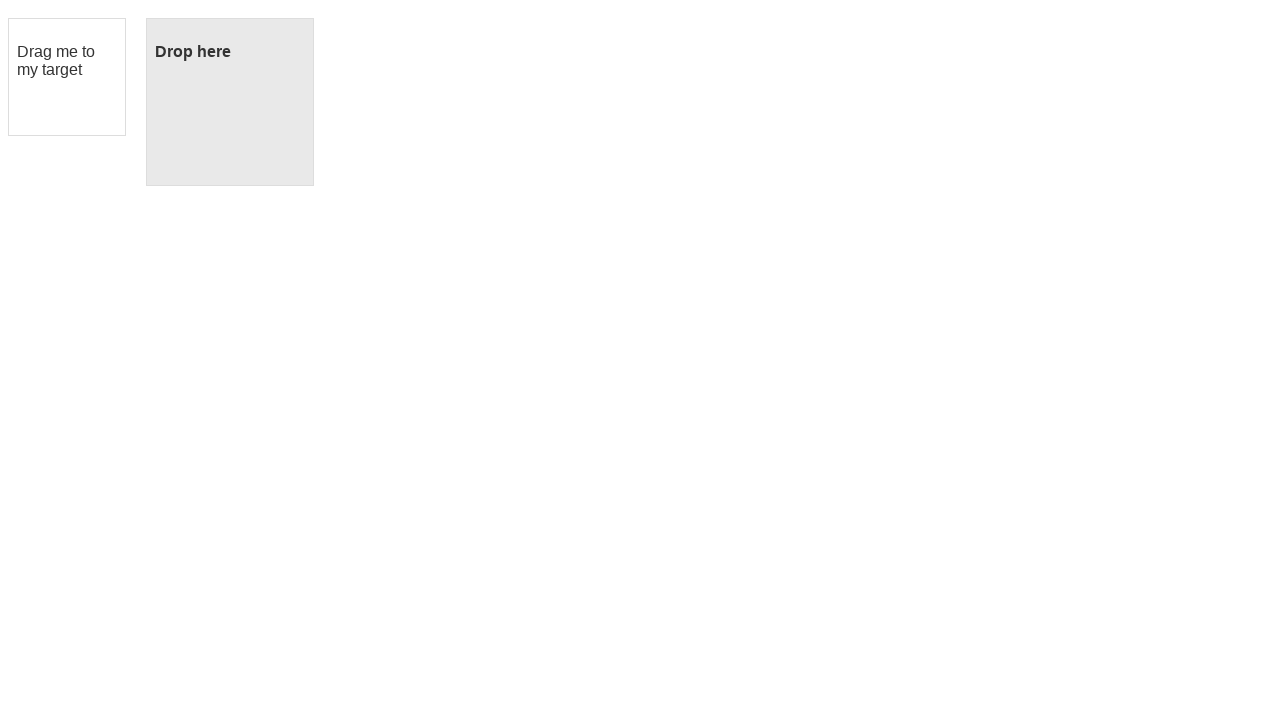

Located the draggable element
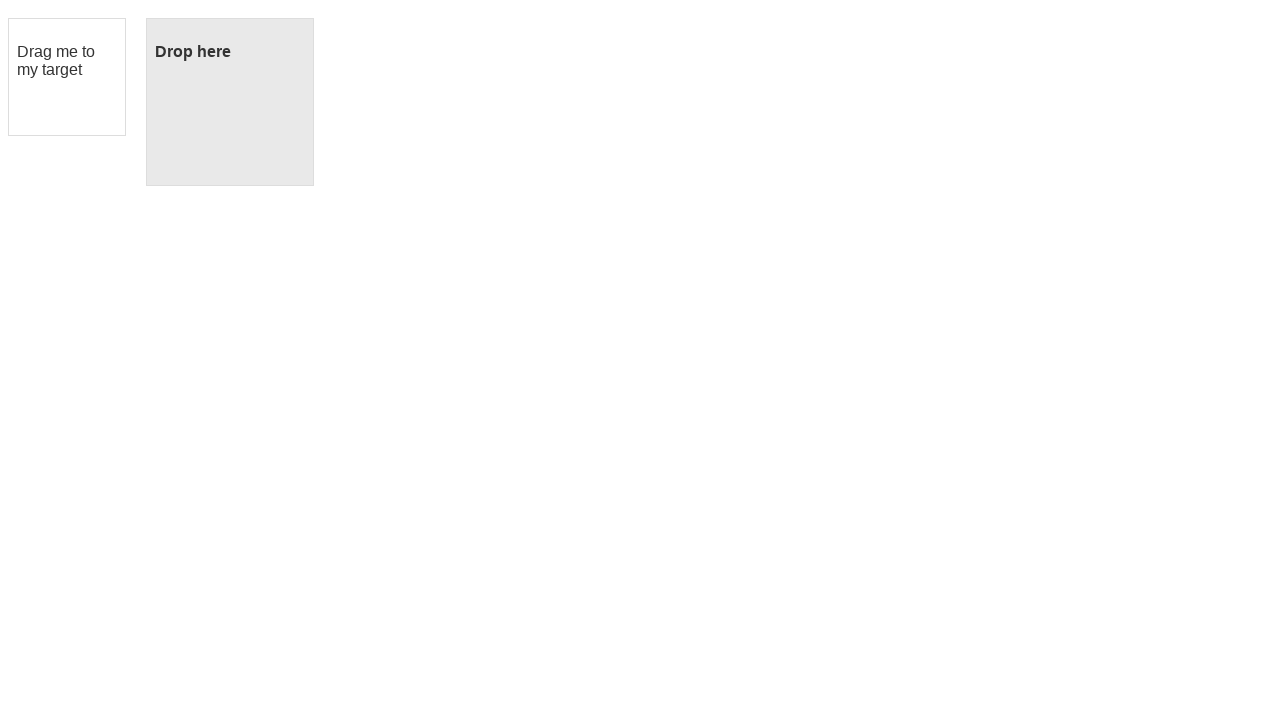

Located the droppable element
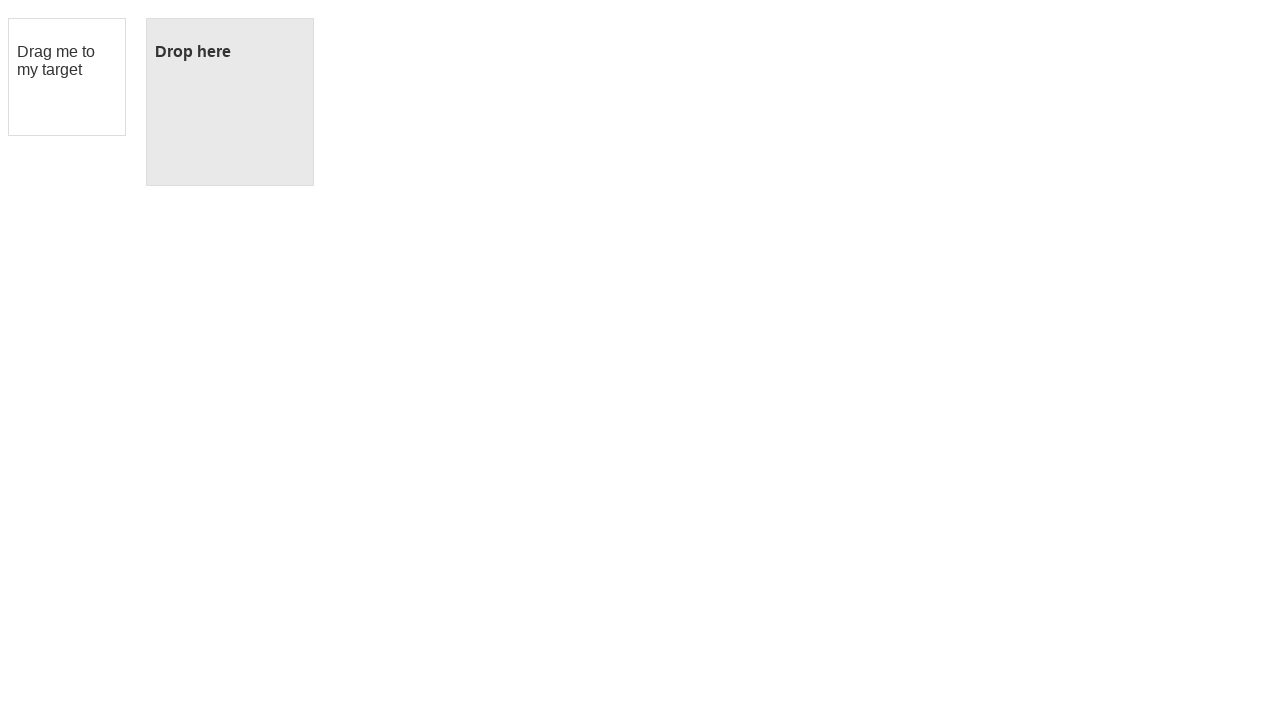

Verified initial droppable text is 'Drop here'
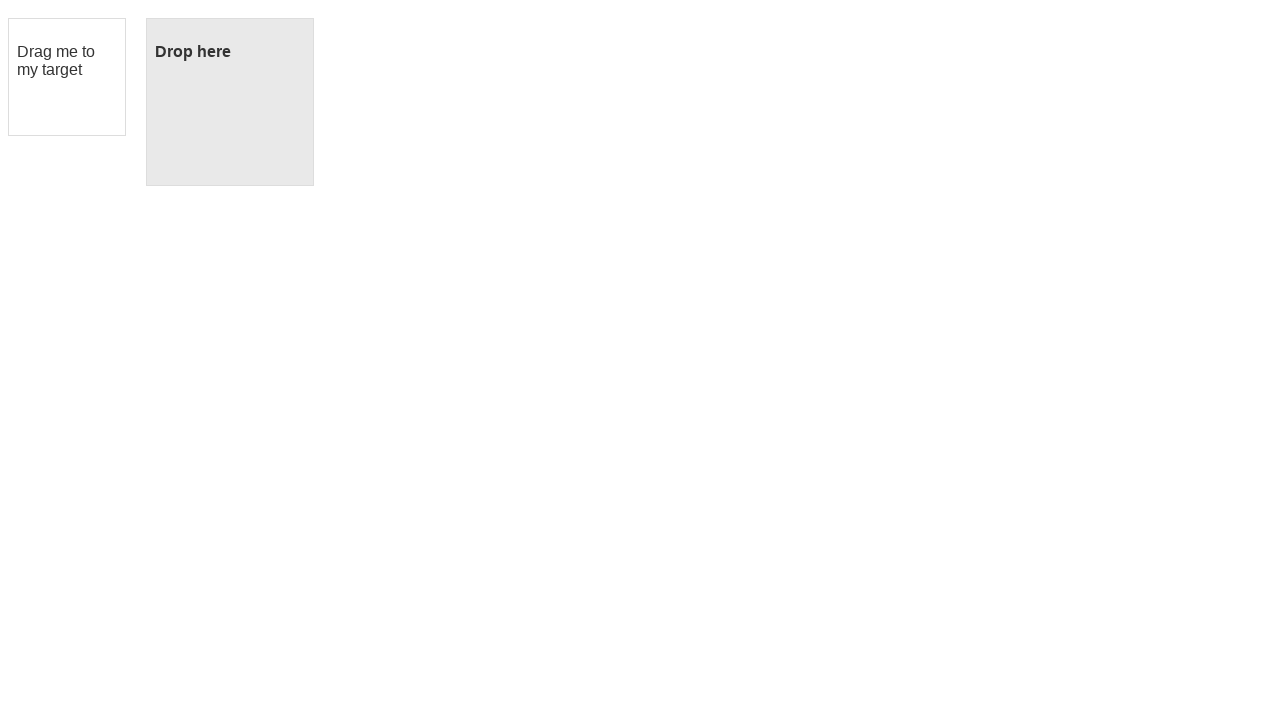

Dragged the draggable element to the droppable target at (230, 102)
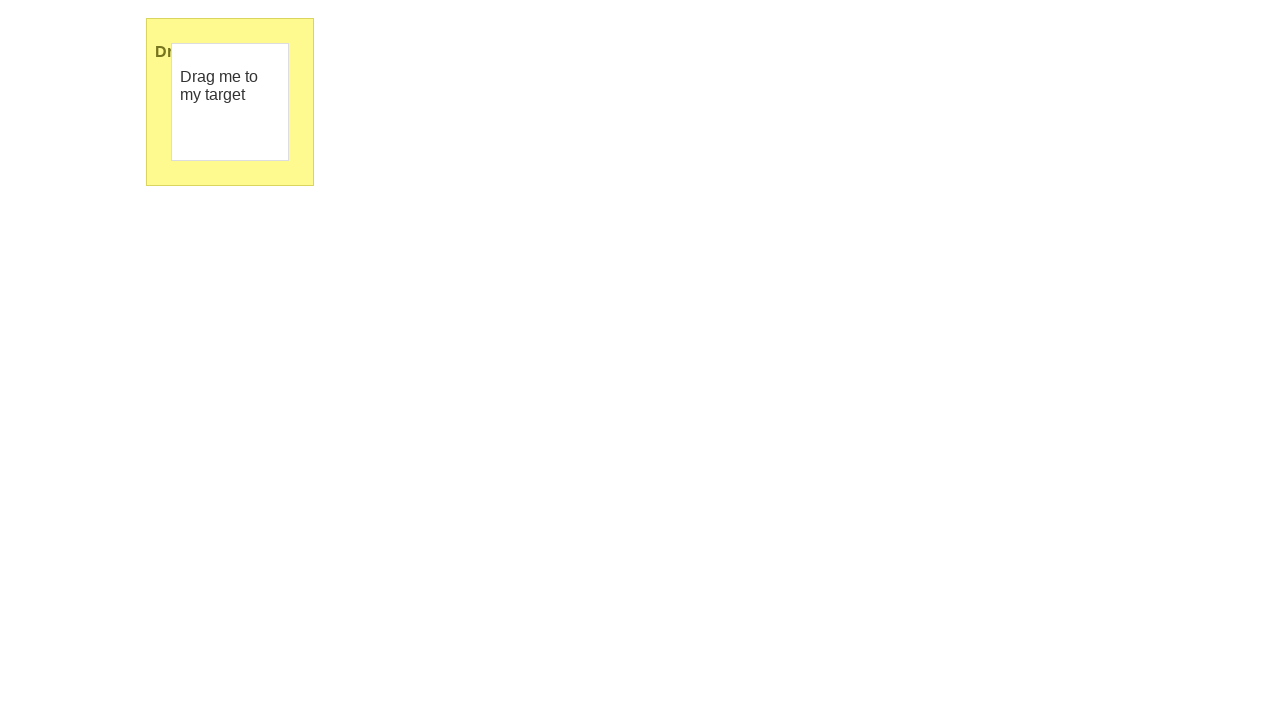

Waited 1000ms for drag and drop action to complete
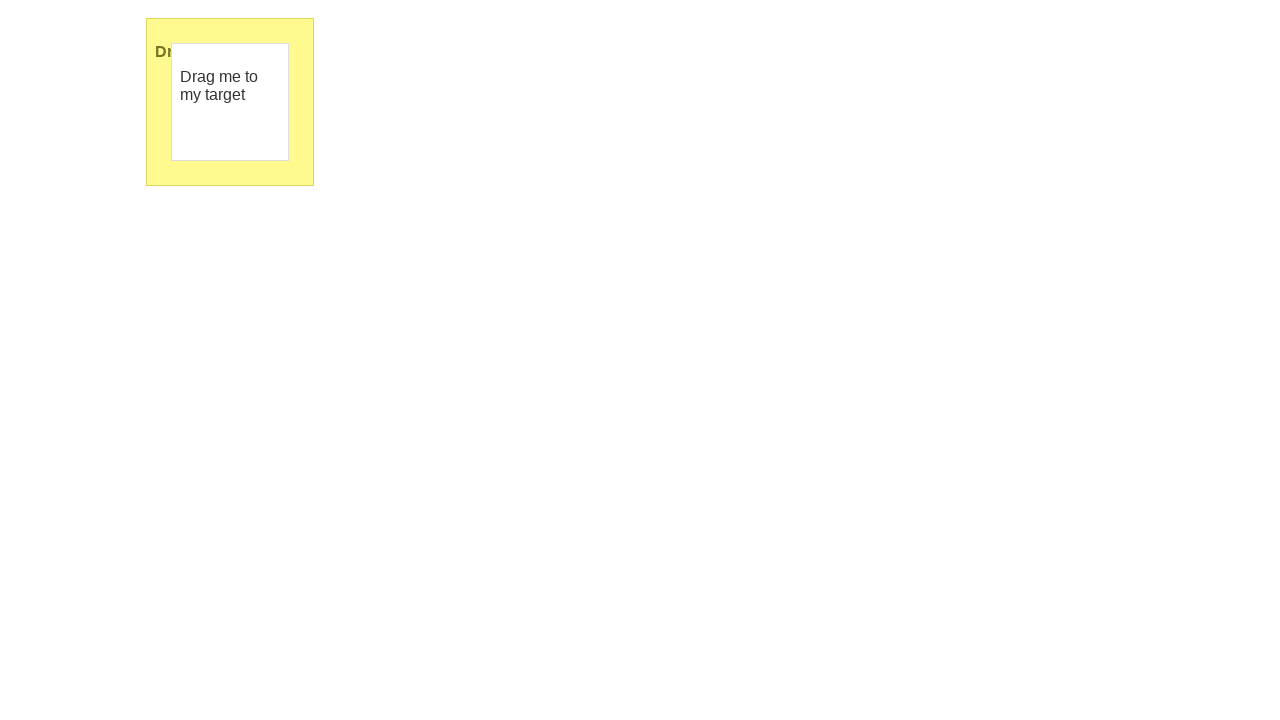

Verified droppable text changed to 'Dropped!' after drag and drop
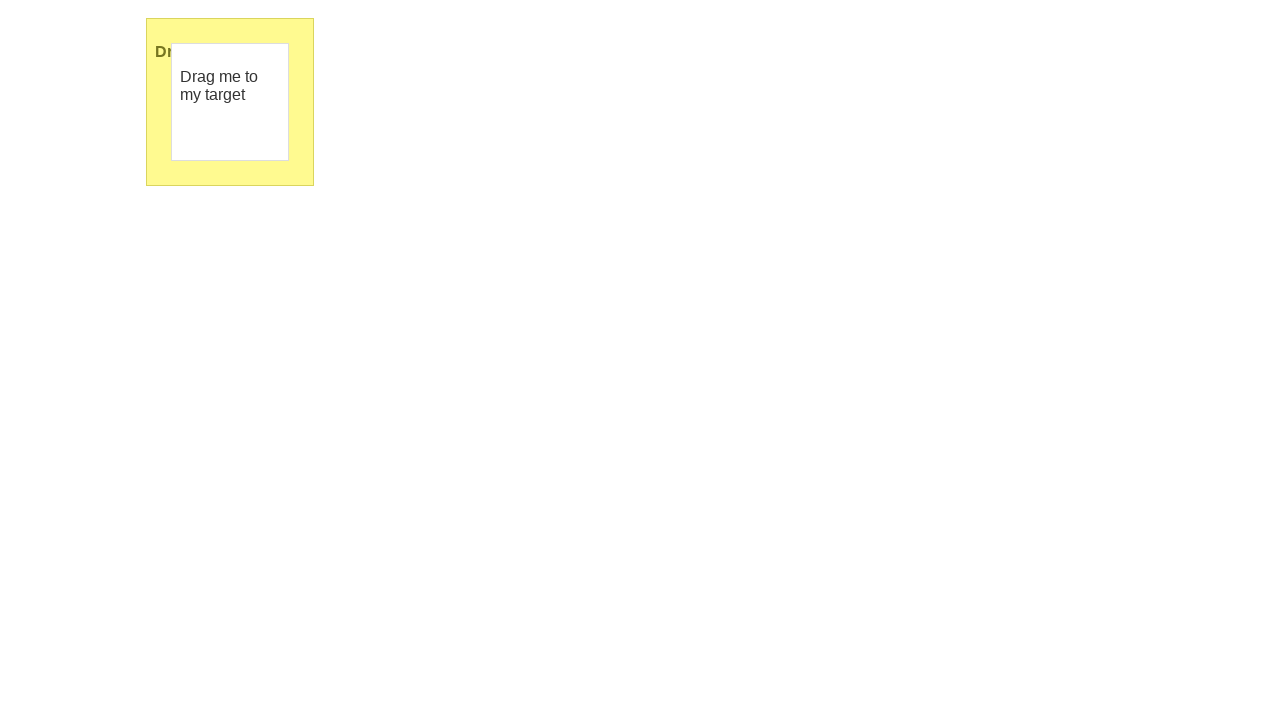

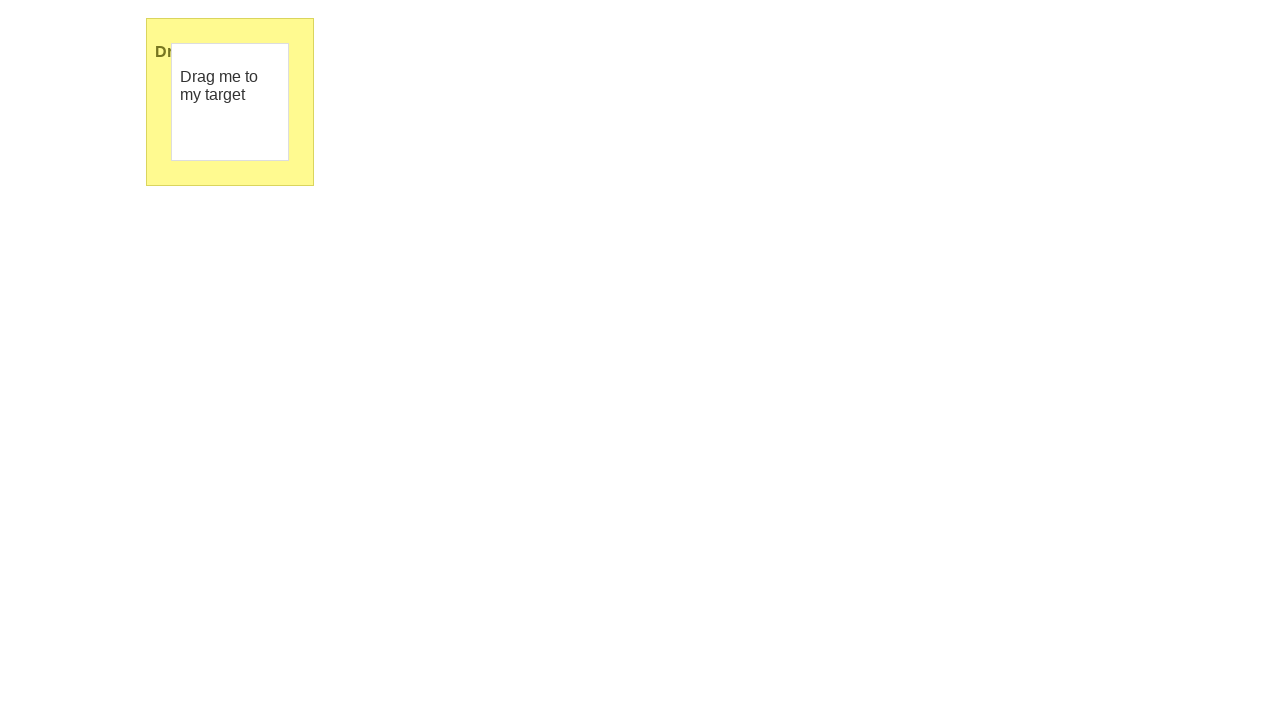